Tests opting out of A/B tests by adding an Optimizely opt-out cookie after visiting the page, then refreshing to verify the opt-out takes effect.

Starting URL: http://the-internet.herokuapp.com/abtest

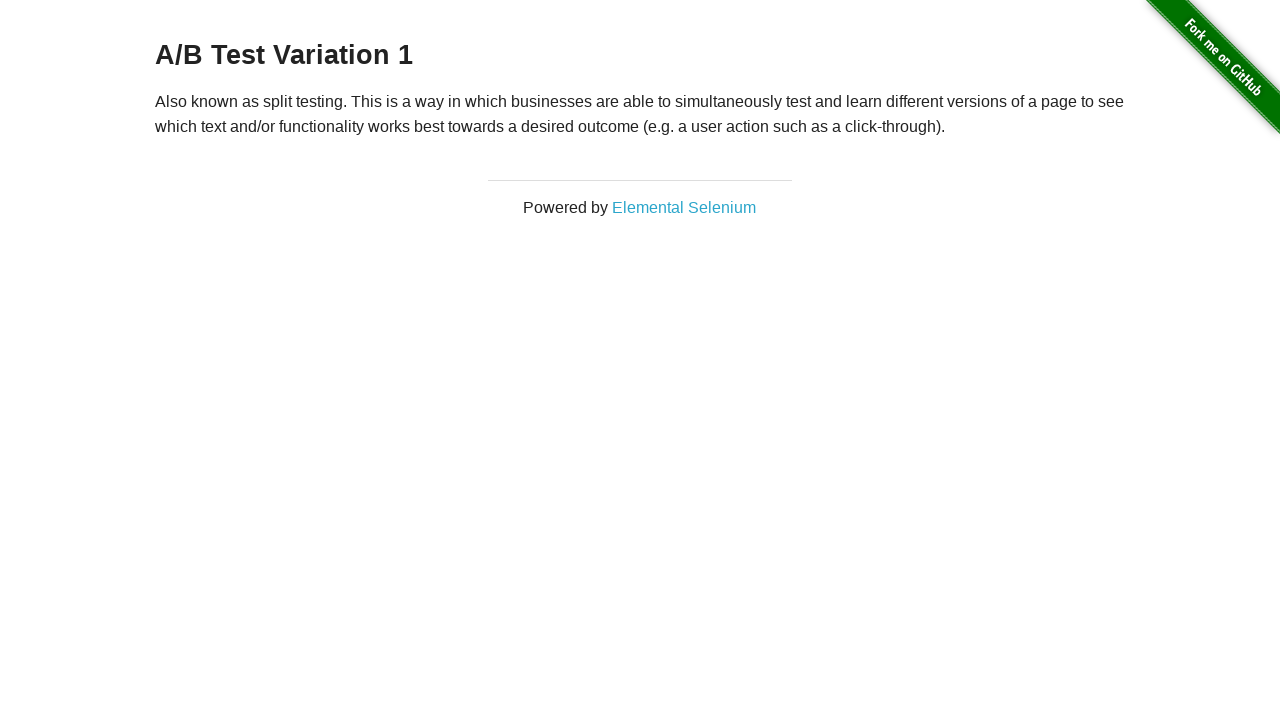

Located h3 heading element
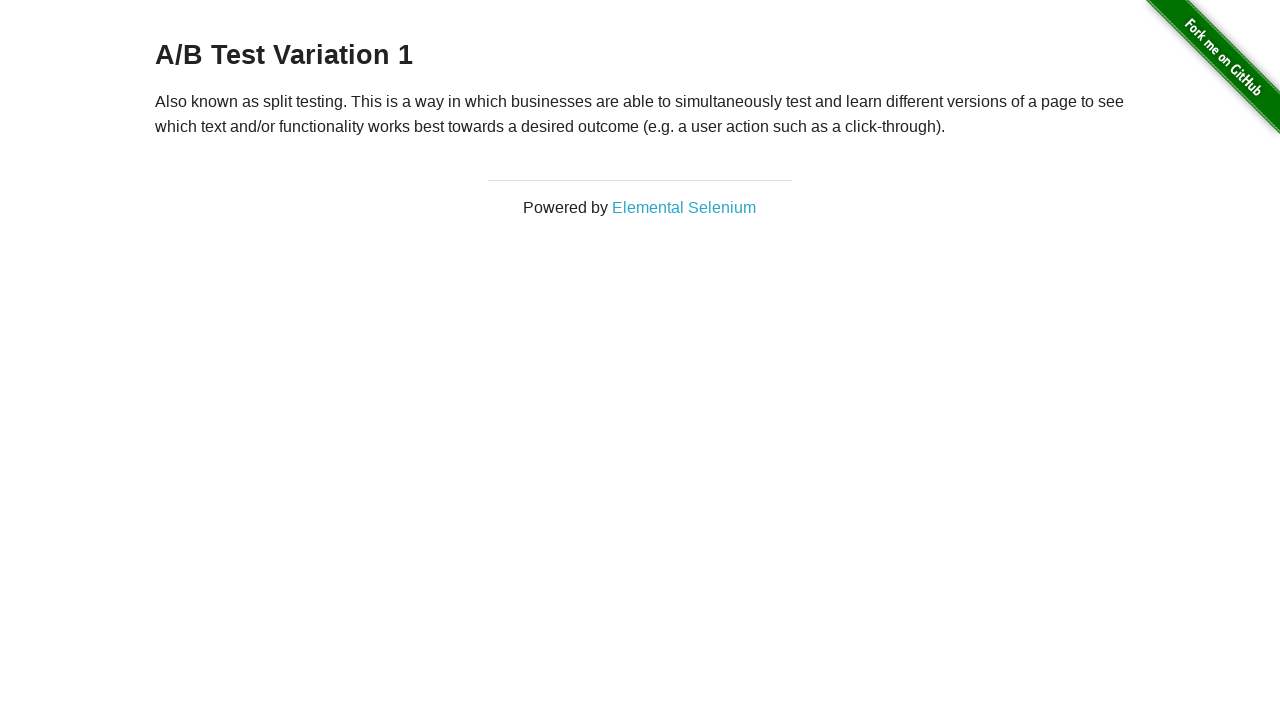

Verified initial page shows A/B Test heading
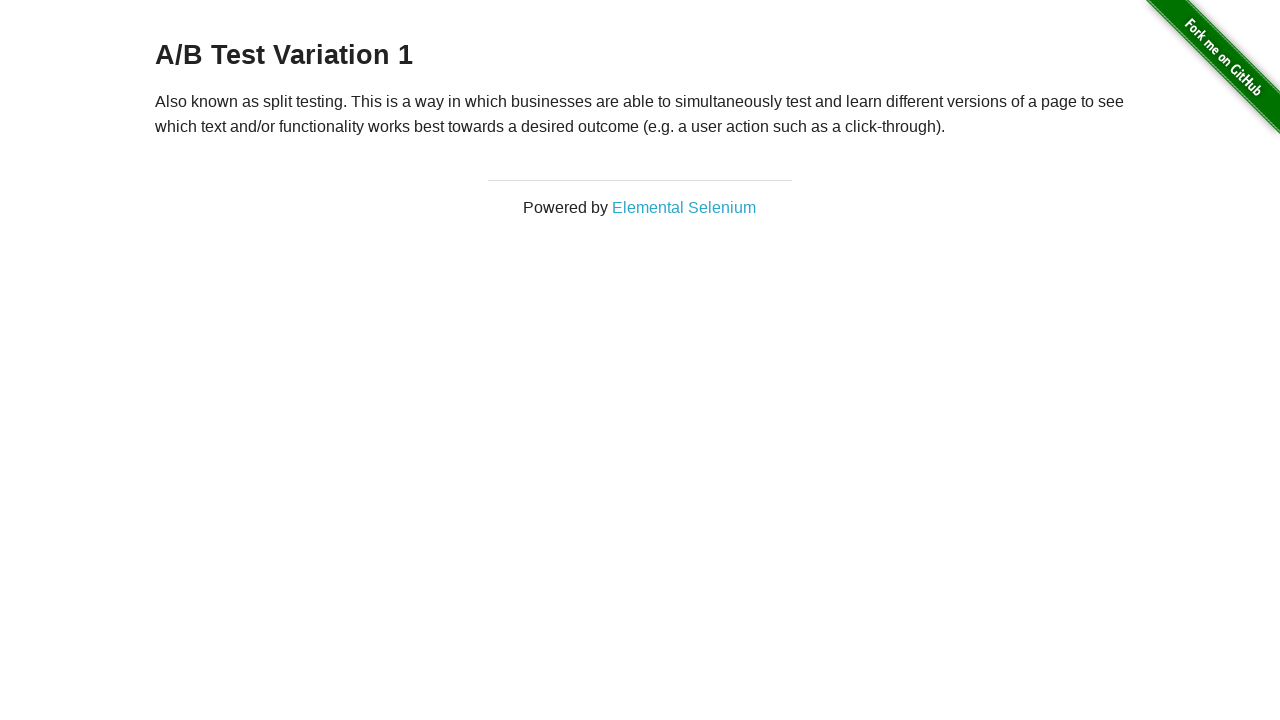

Added Optimizely opt-out cookie to context
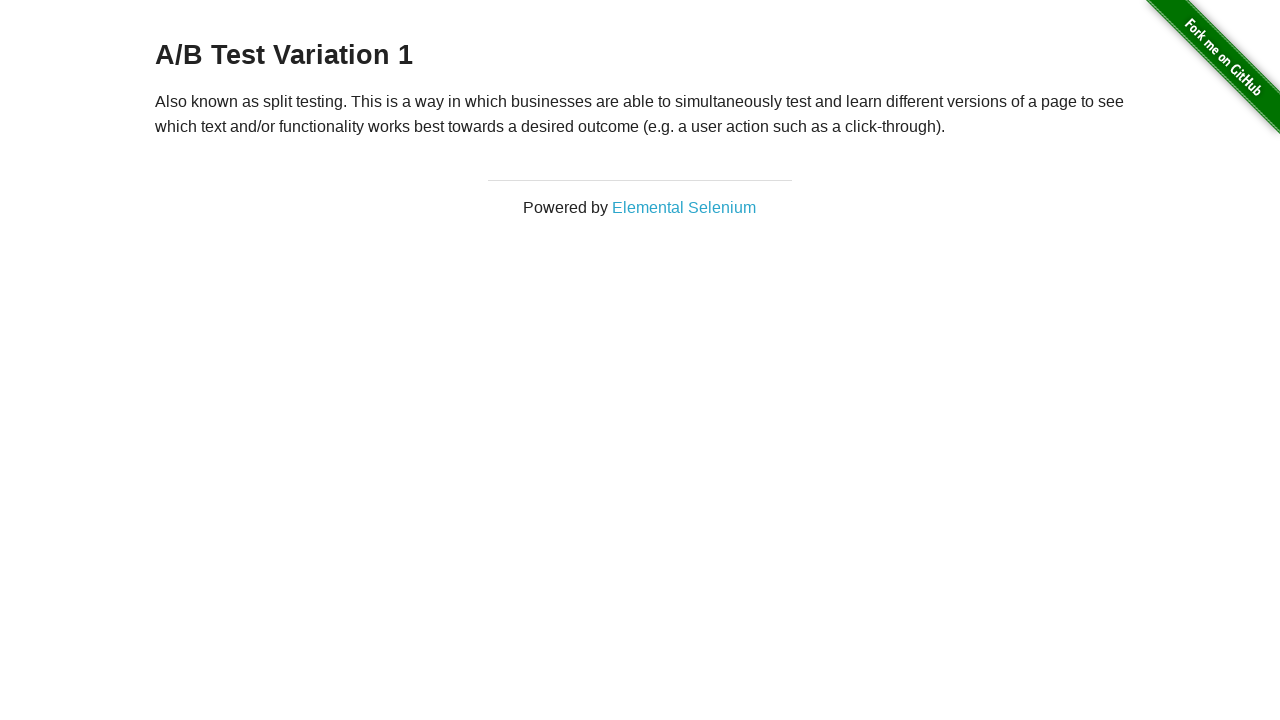

Reloaded page after adding opt-out cookie
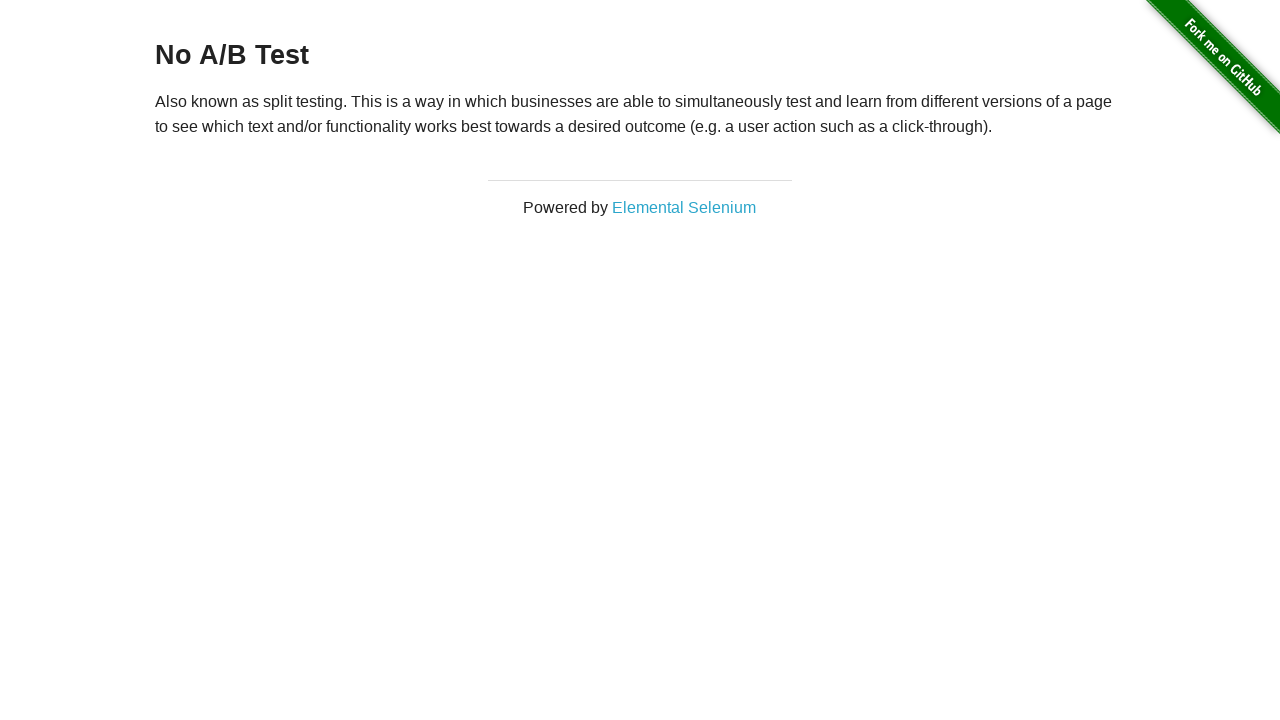

Retrieved h3 heading text after reload
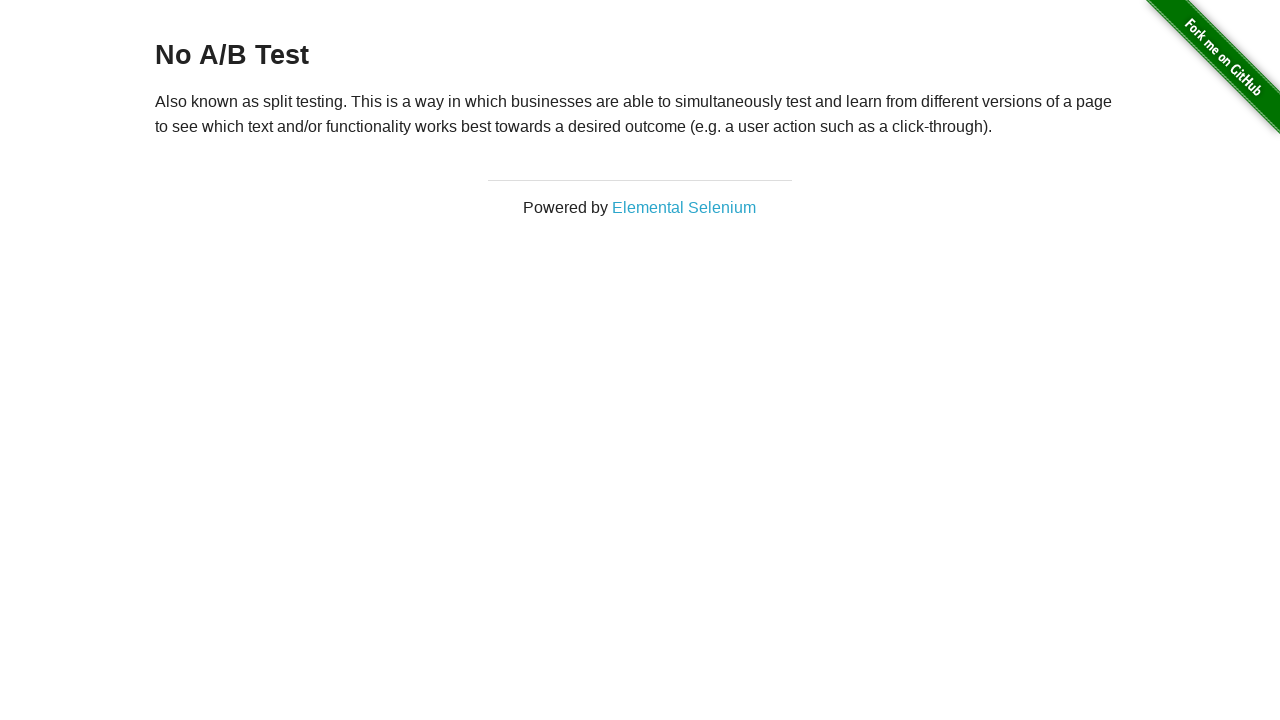

Verified opt-out cookie is effective - page now shows 'No A/B Test' heading
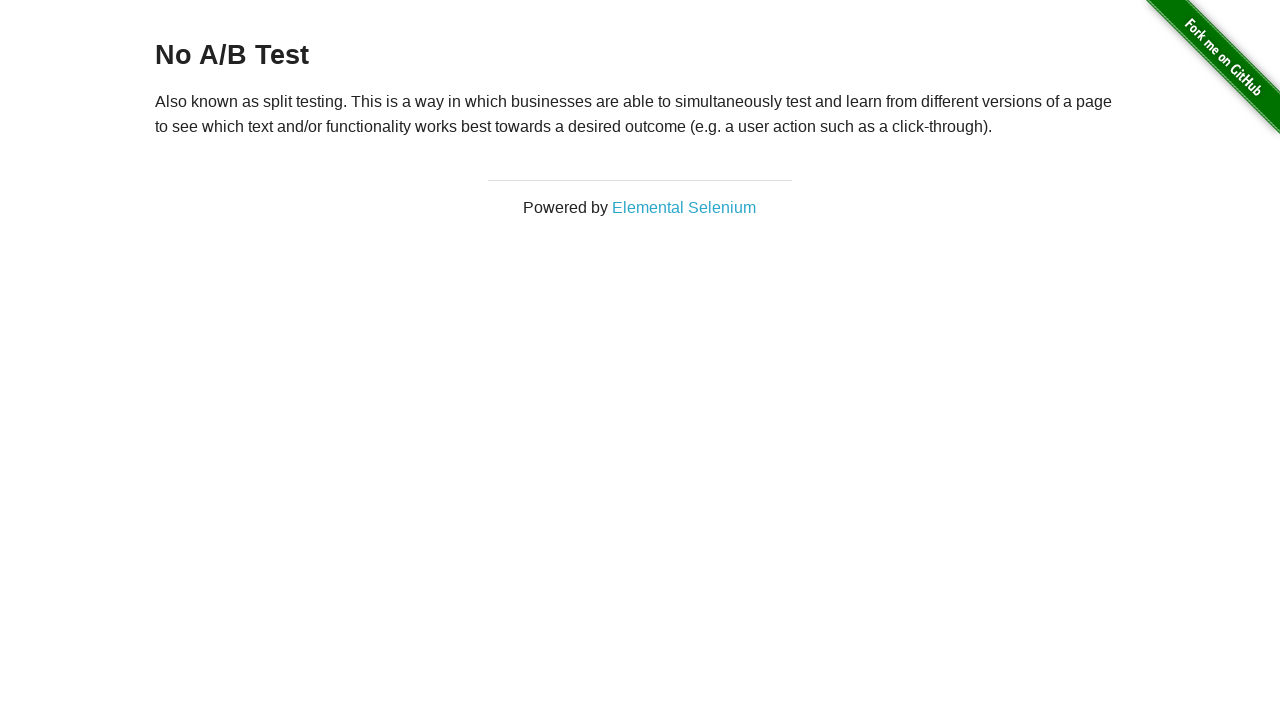

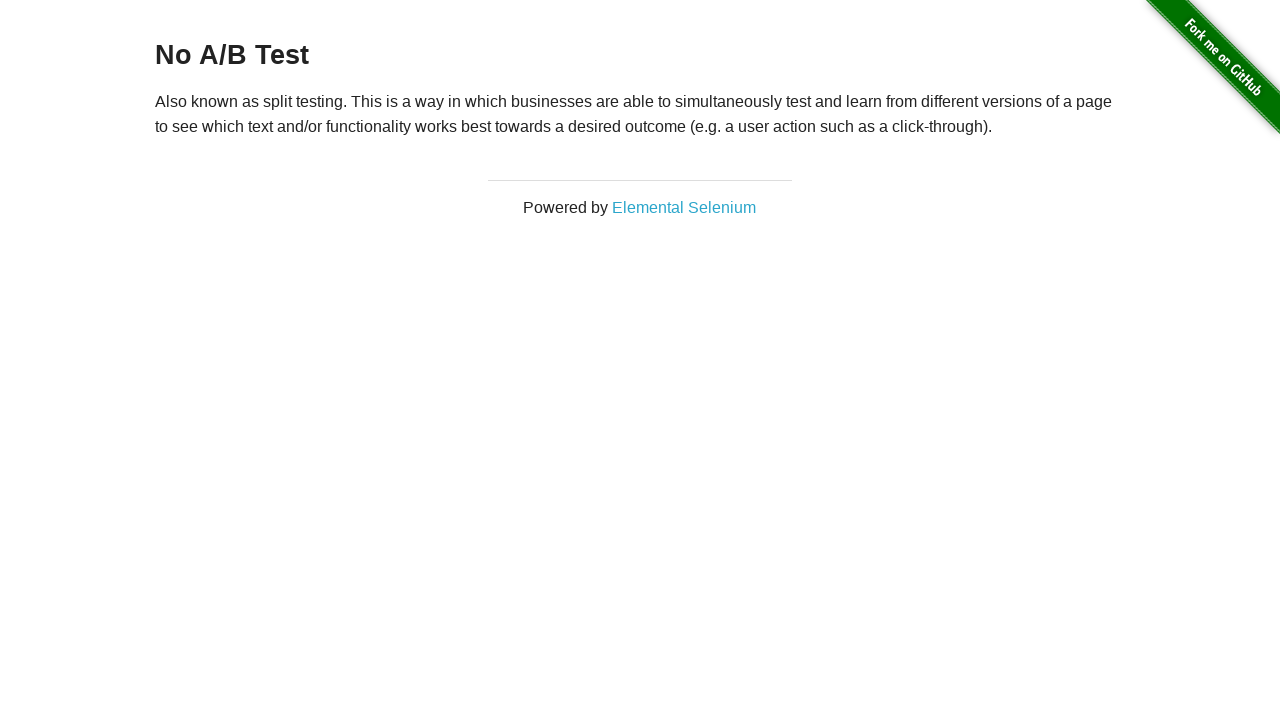